Tests calendar date picker functionality by opening the calendar widget, navigating to a specific month, and selecting a specific date

Starting URL: https://www.hyrtutorials.com/p/calendar-practice.html

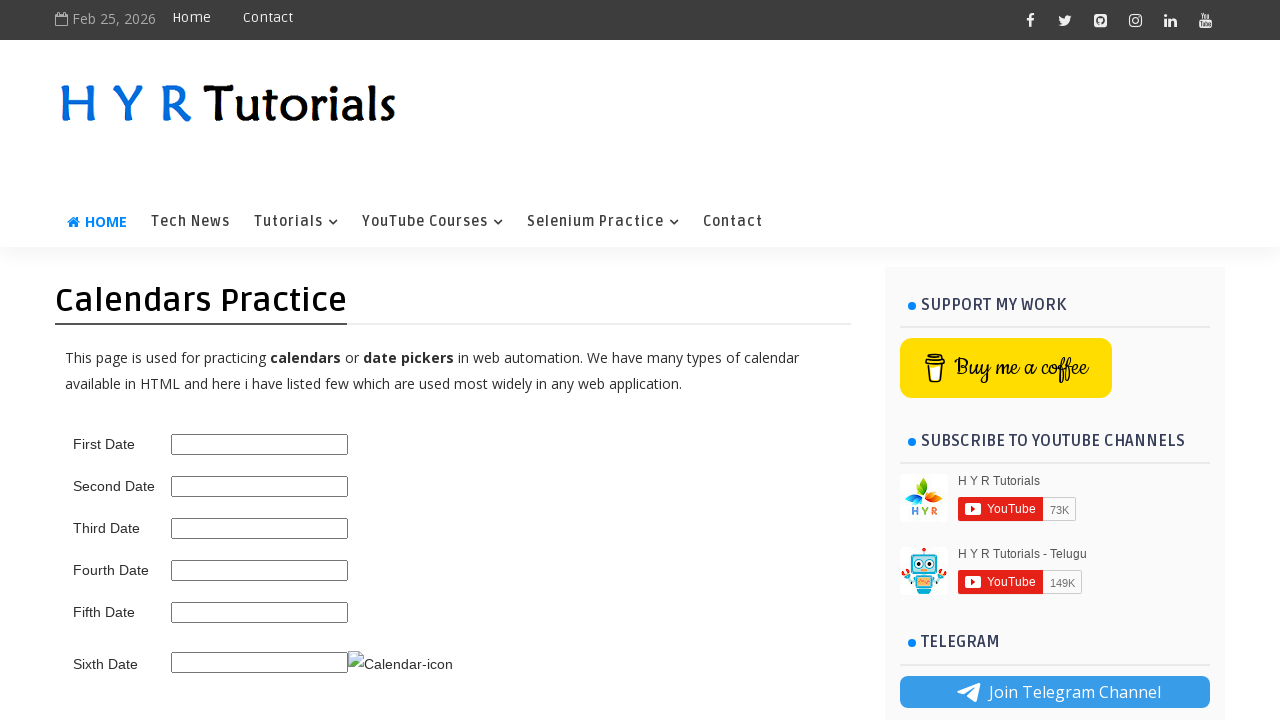

Clicked calendar button to open date picker widget at (400, 664) on img.ui-datepicker-trigger
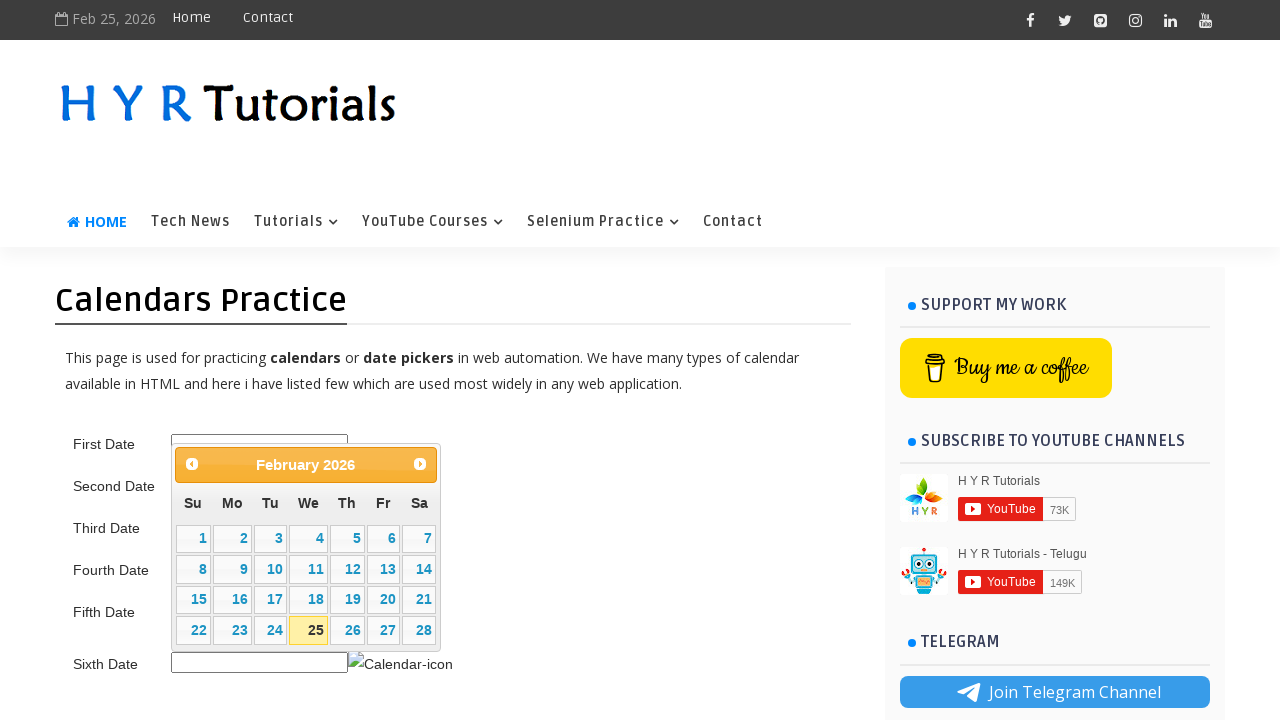

Clicked Next button to navigate to the next month at (420, 464) on span:text('Next')
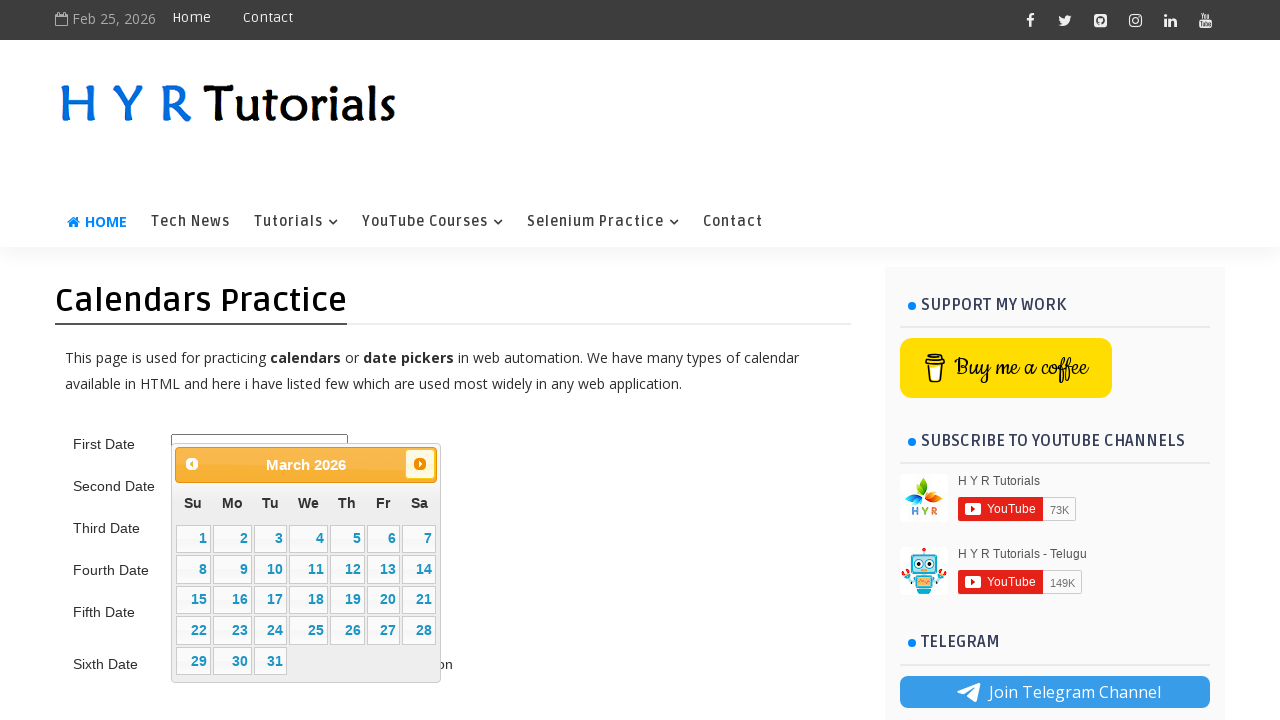

Clicked Next button to navigate to the next month at (420, 464) on span:text('Next')
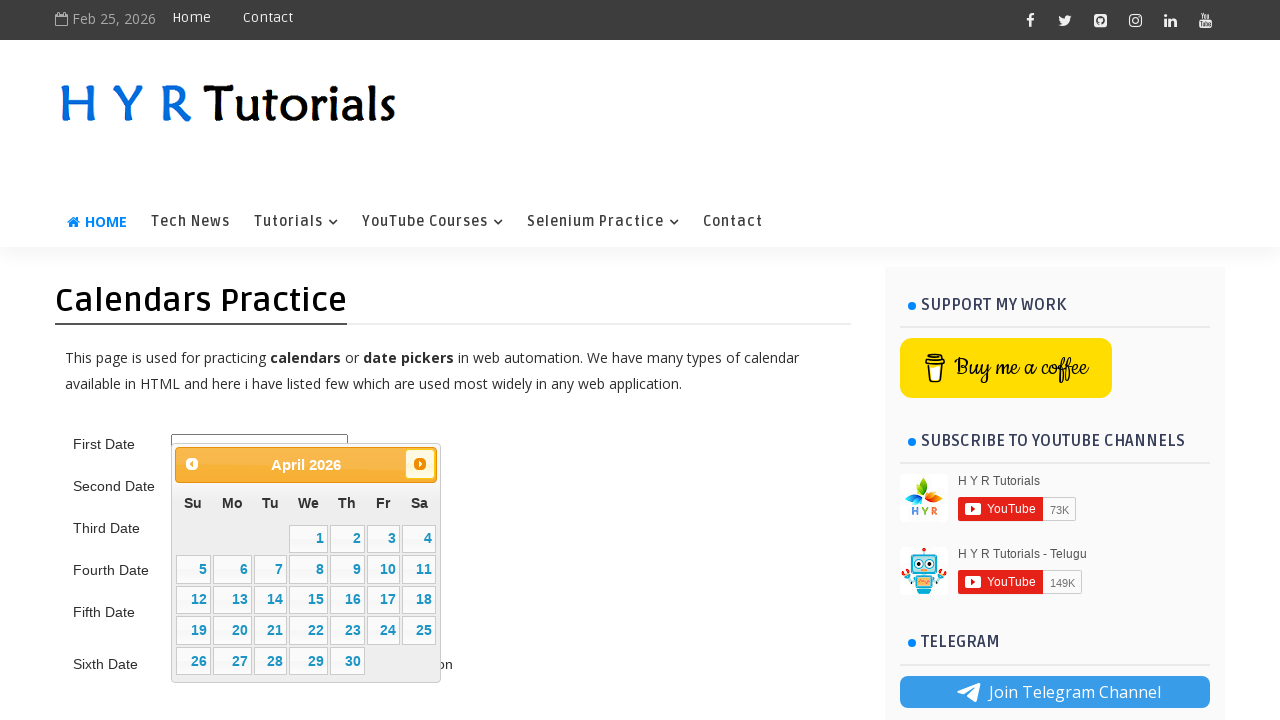

Clicked Next button to navigate to the next month at (420, 464) on span:text('Next')
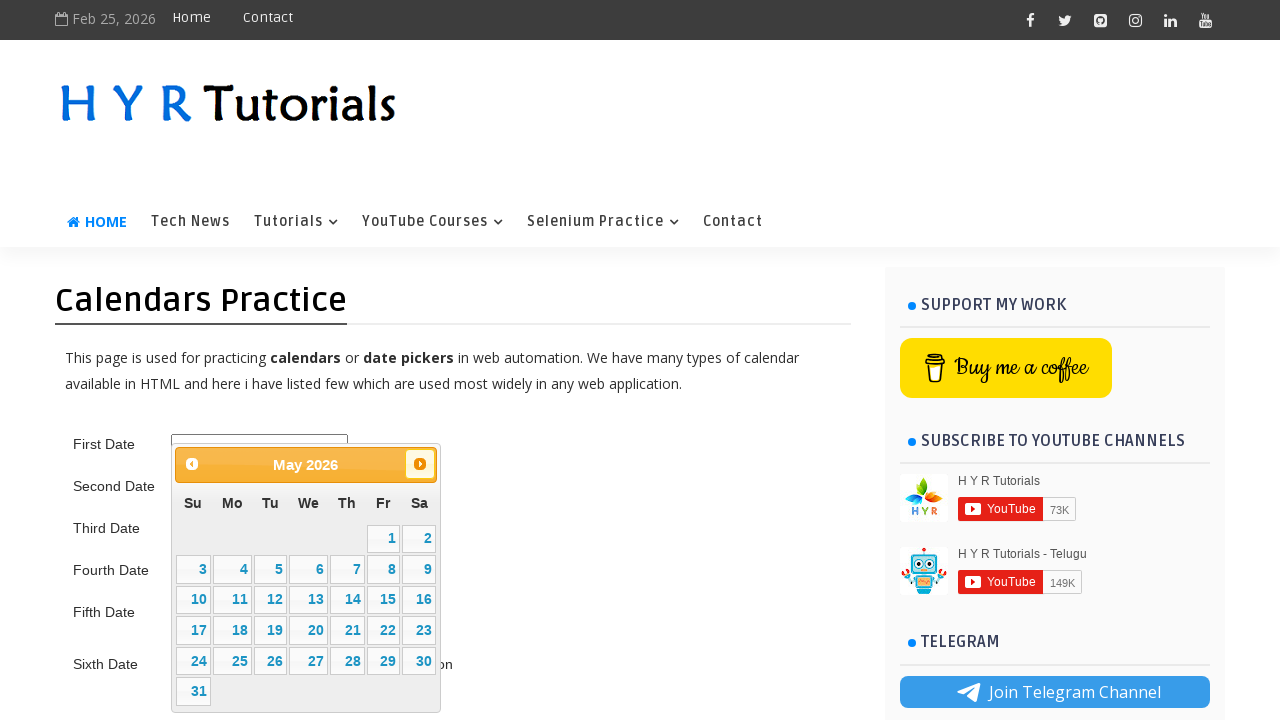

Clicked Next button to navigate to the next month at (420, 464) on span:text('Next')
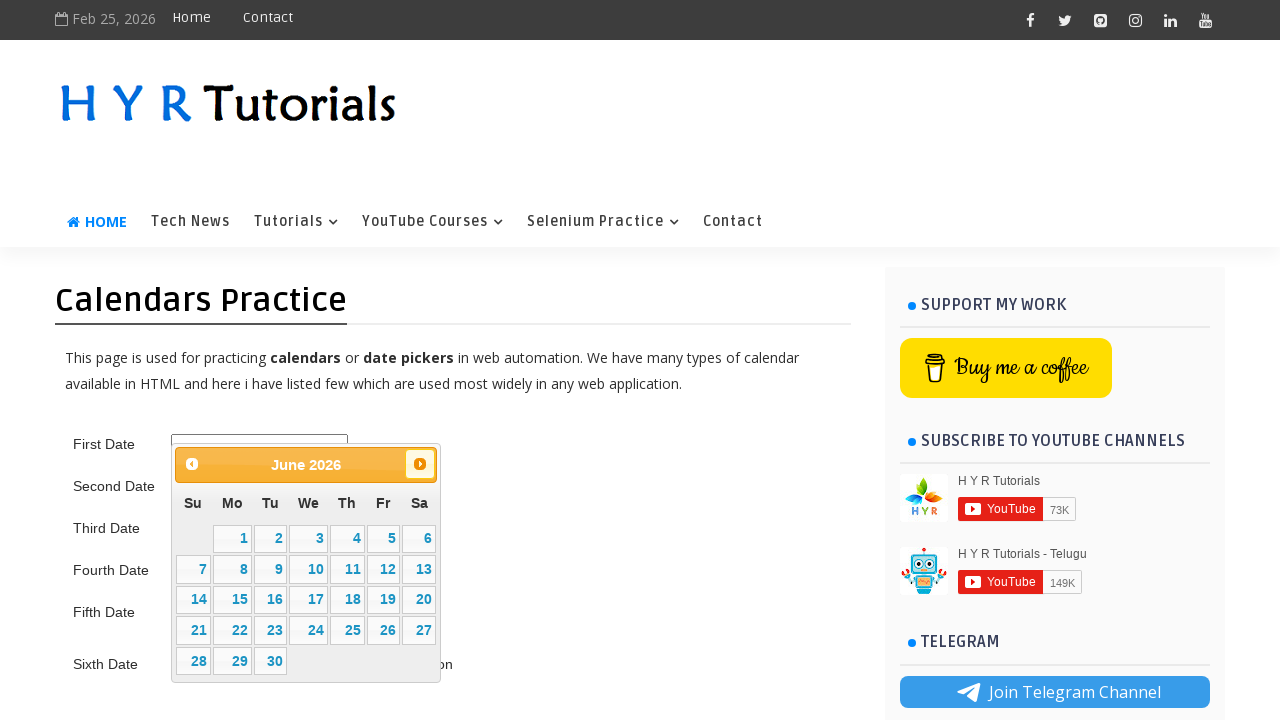

Clicked Next button to navigate to the next month at (420, 464) on span:text('Next')
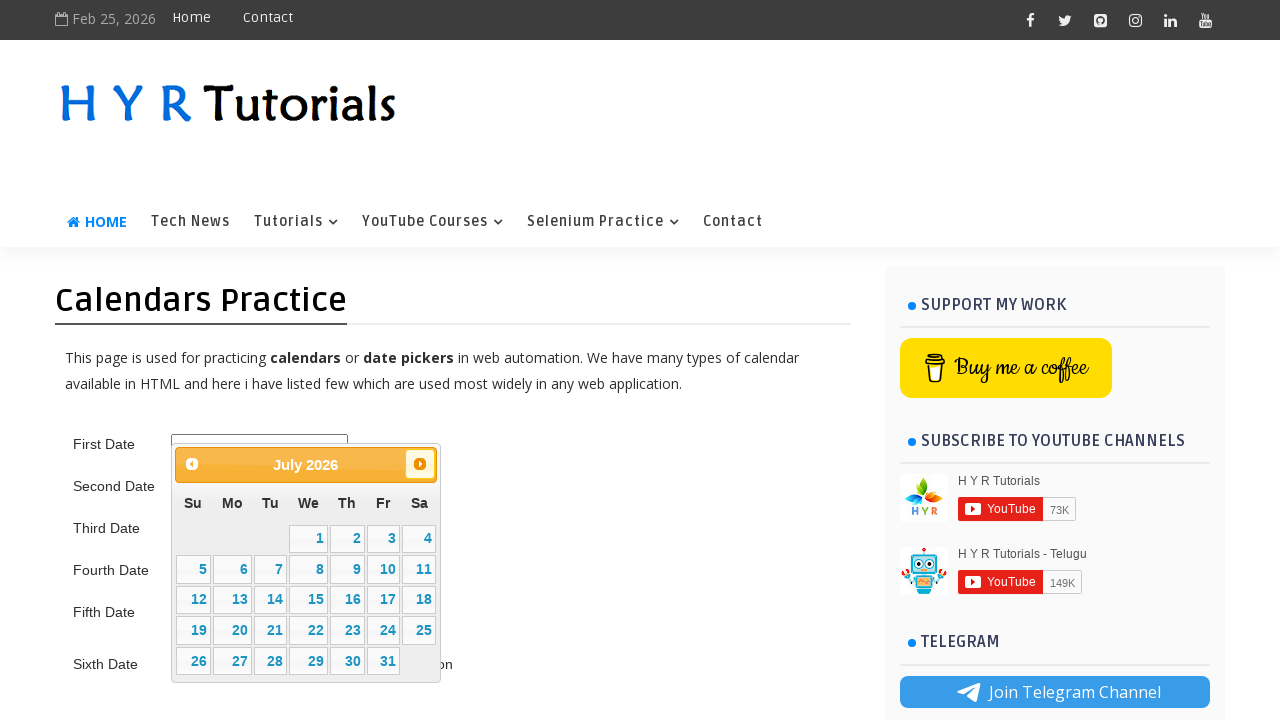

Clicked Next button to navigate to the next month at (420, 464) on span:text('Next')
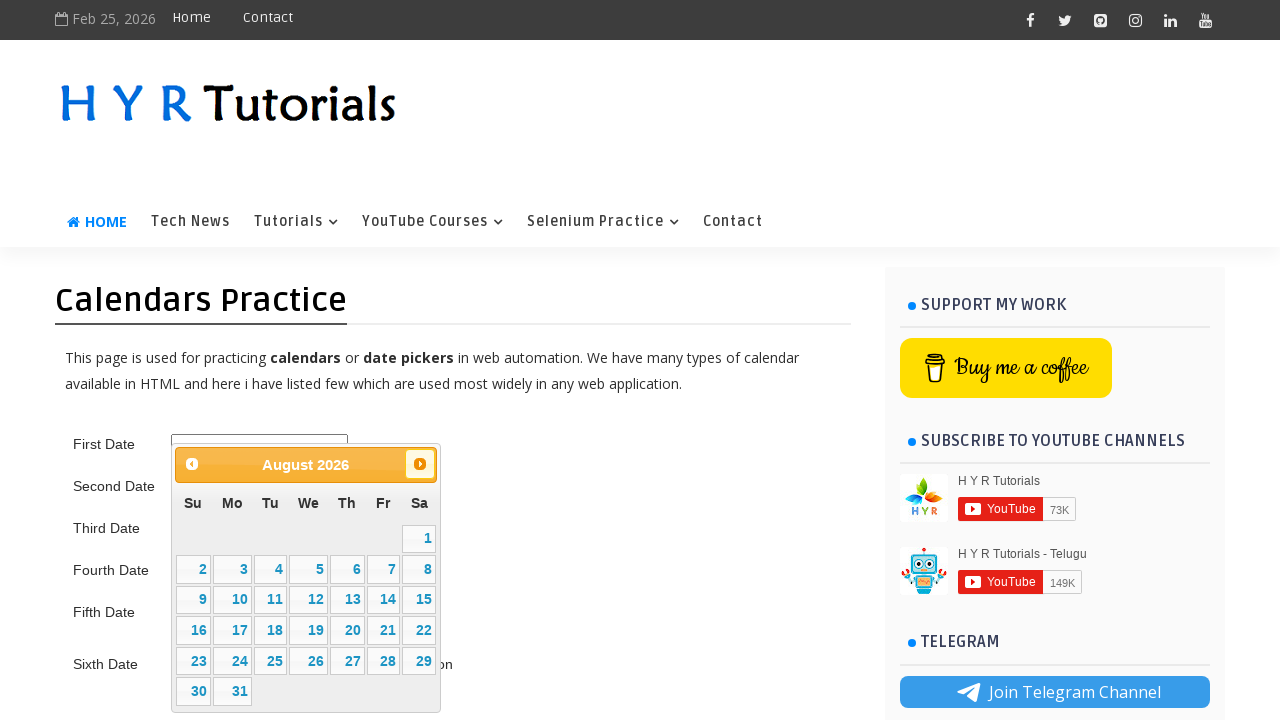

Clicked Next button to navigate to the next month at (420, 464) on span:text('Next')
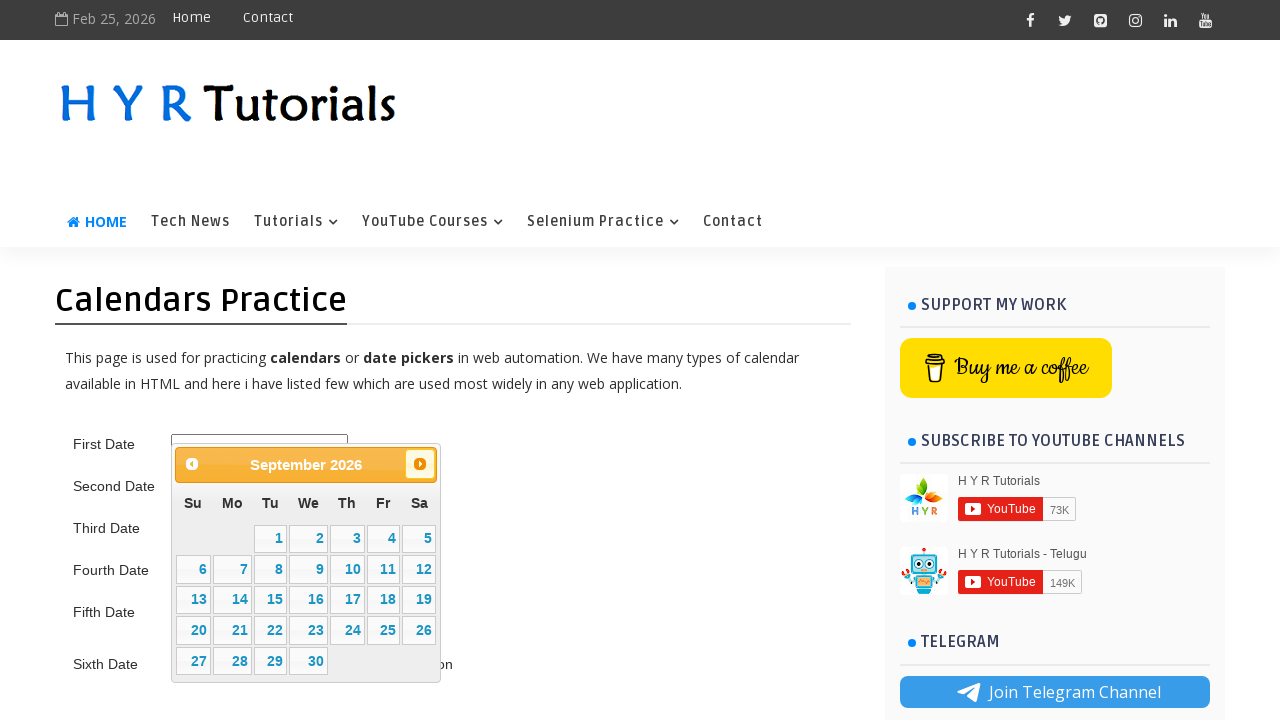

Successfully navigated to September month
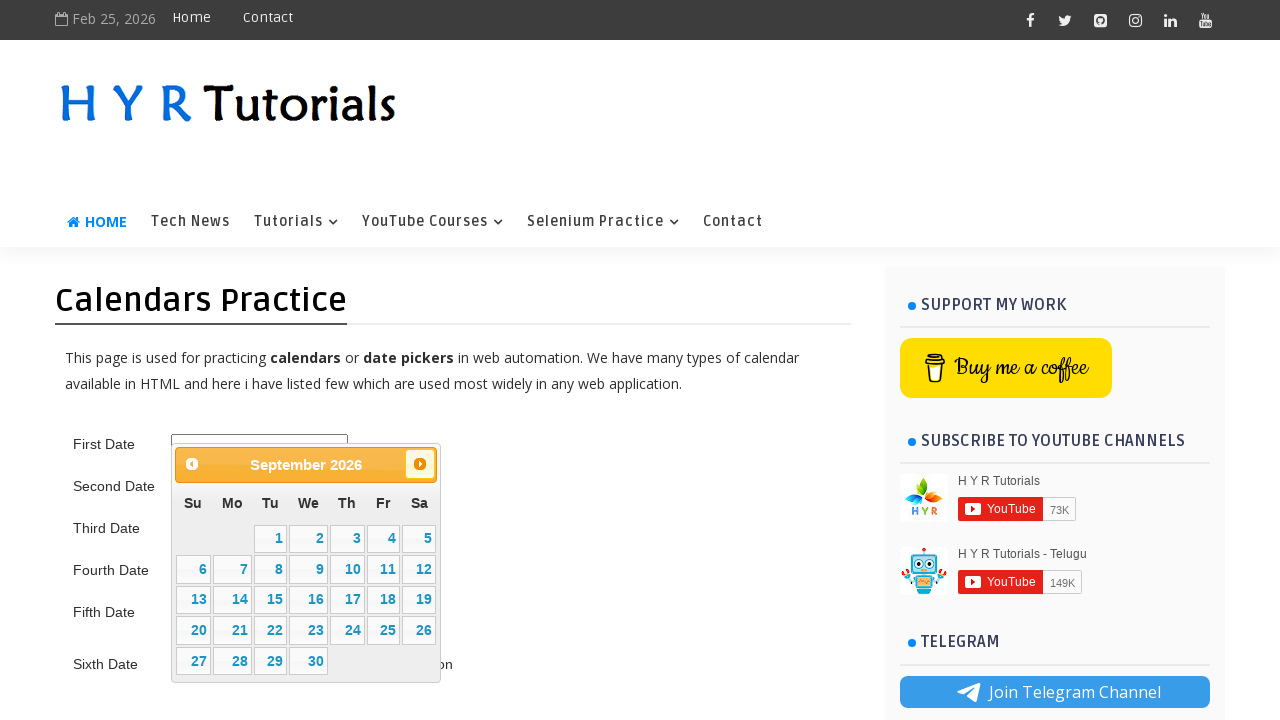

Selected the 20th day of September from the calendar at (193, 630) on a.ui-state-default >> nth=19
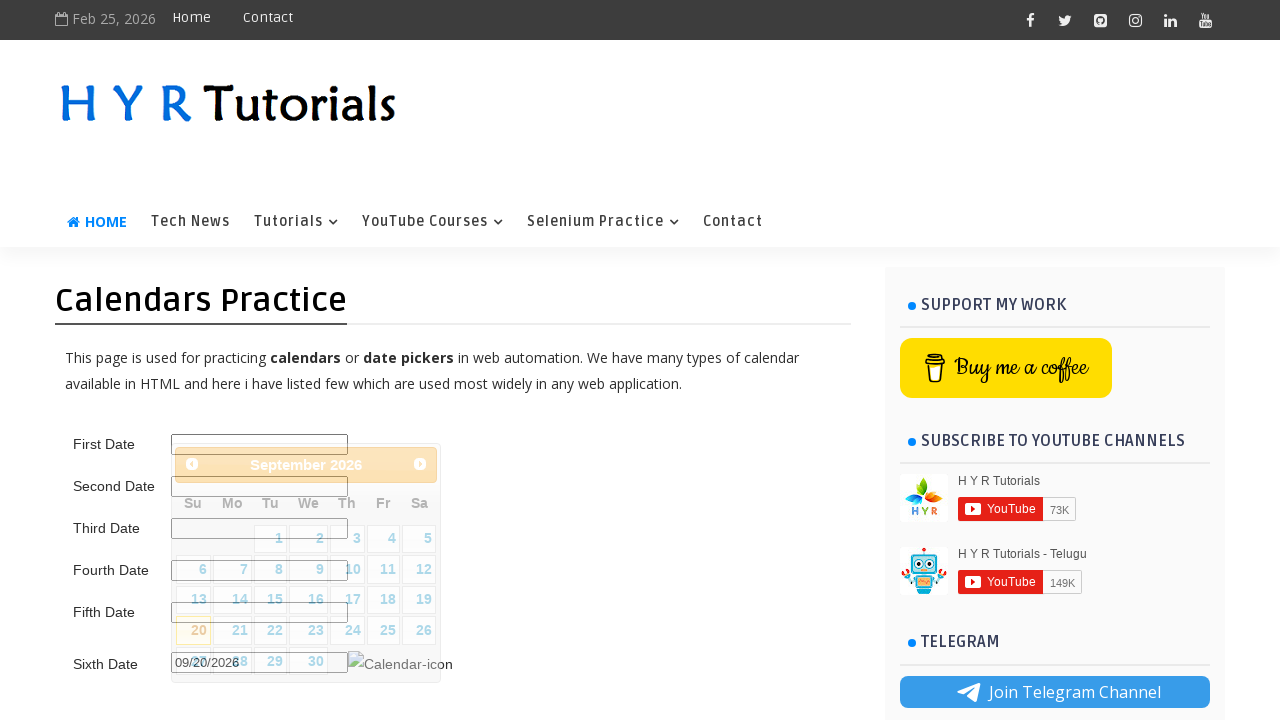

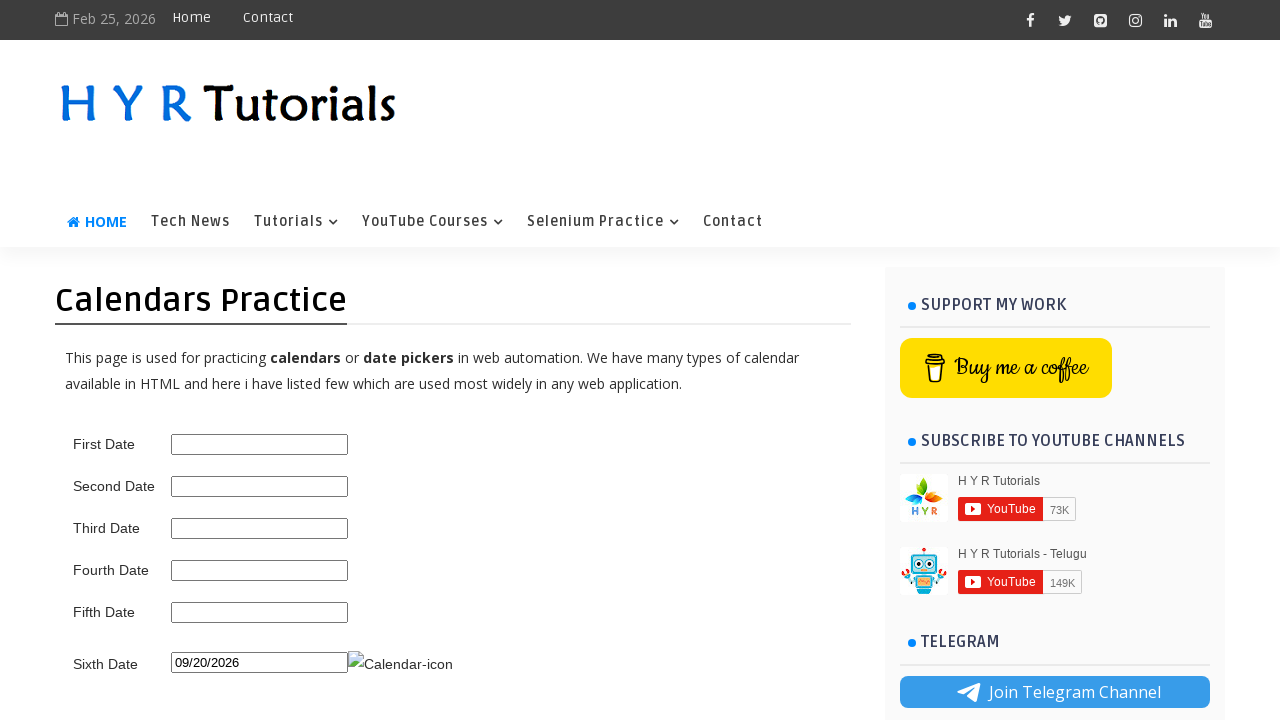